Tests flight booking form functionality by selecting trip type, origin and destination airports, date, passenger count, and senior citizen discount options, then searching for flights

Starting URL: https://rahulshettyacademy.com/dropdownsPractise/

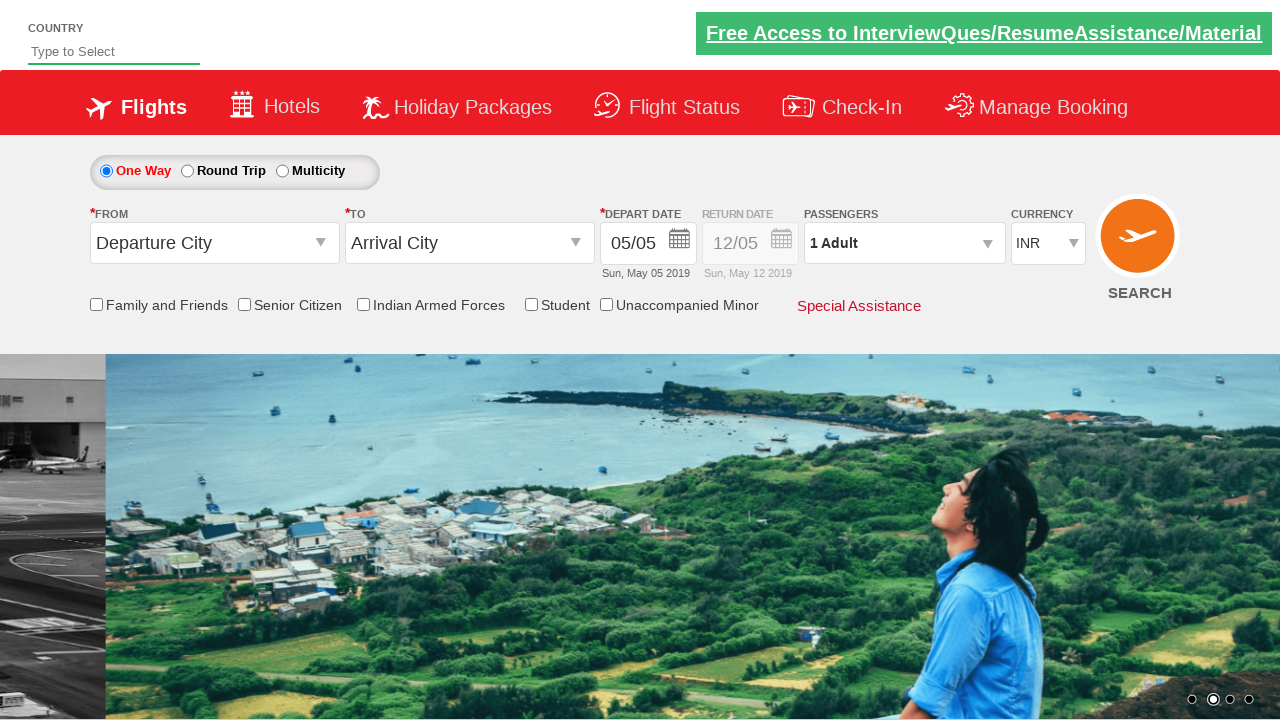

Selected one-way trip option at (106, 171) on #ctl00_mainContent_rbtnl_Trip_0
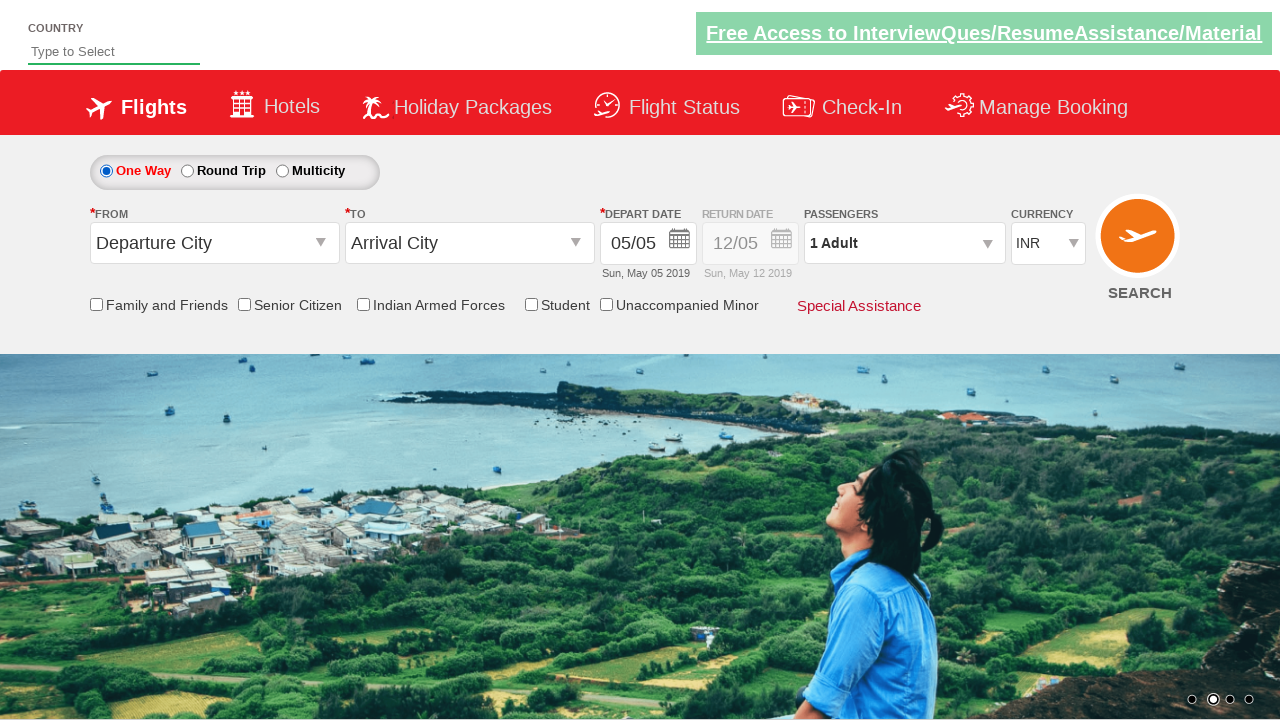

Clicked on origin station dropdown at (214, 243) on #ctl00_mainContent_ddl_originStation1_CTXT
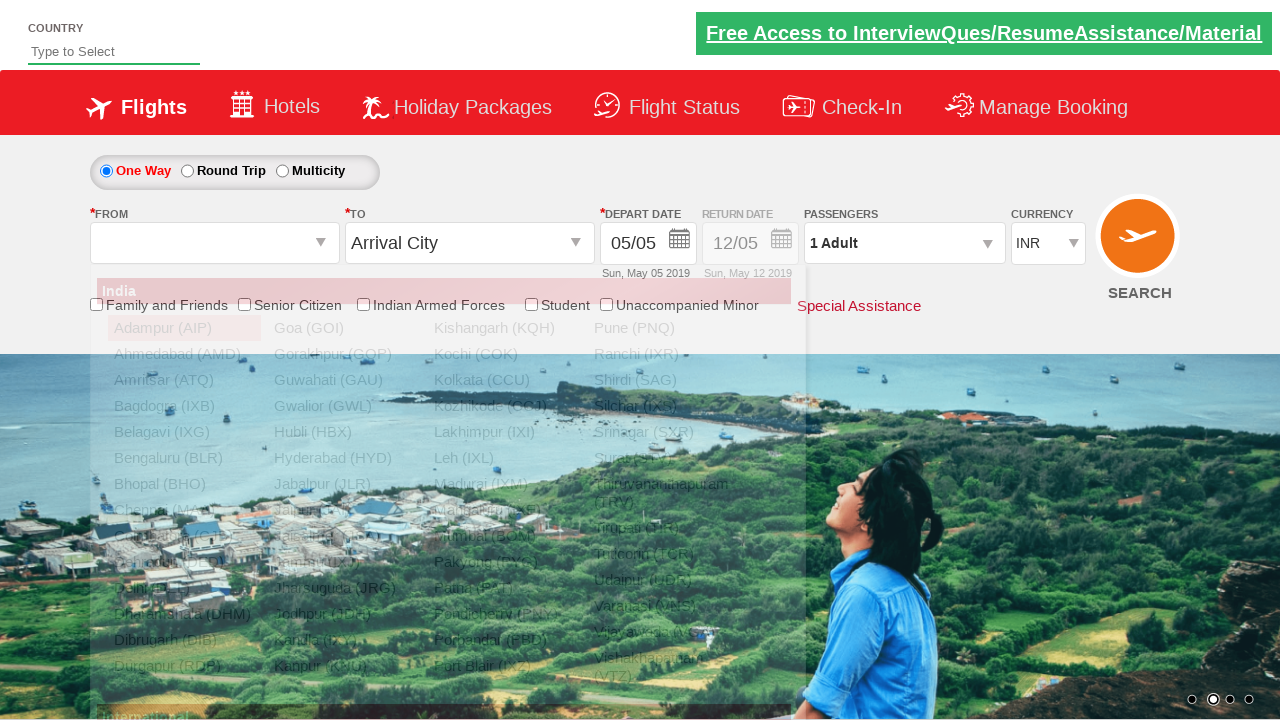

Selected Delhi (DEL) as origin airport at (184, 588) on xpath=//a[@value='DEL']
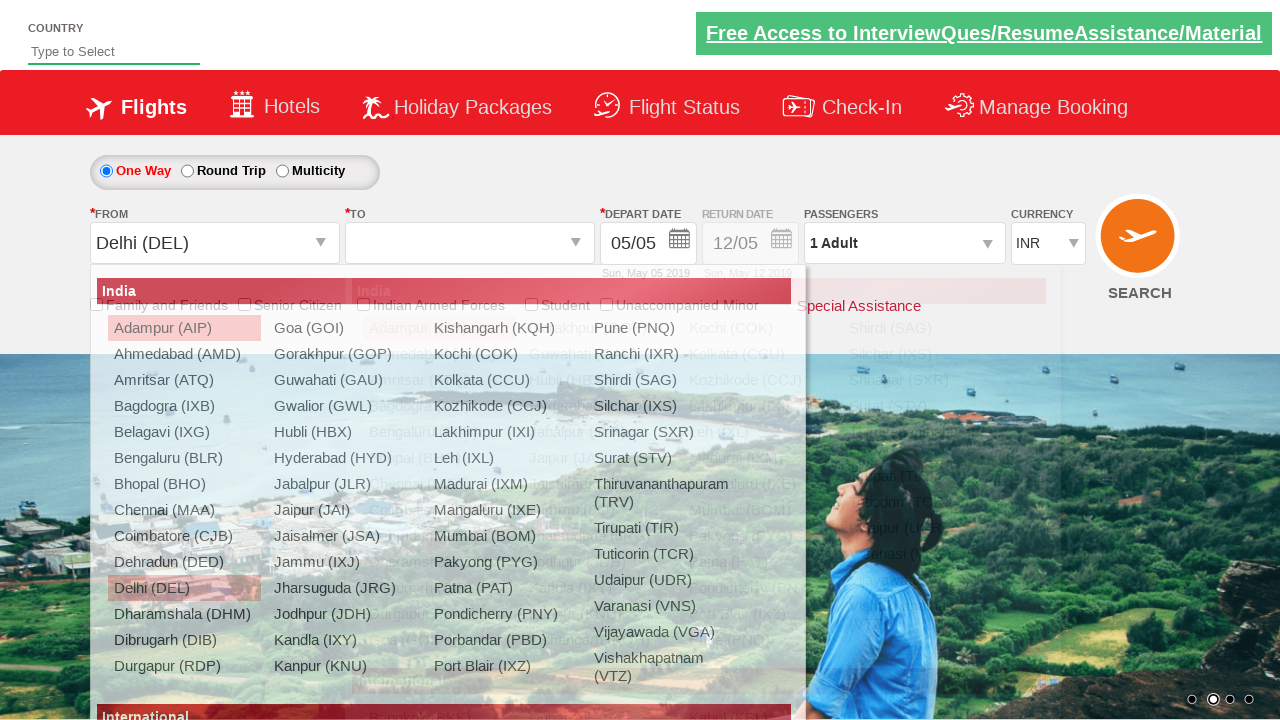

Waited for destination dropdown to be ready
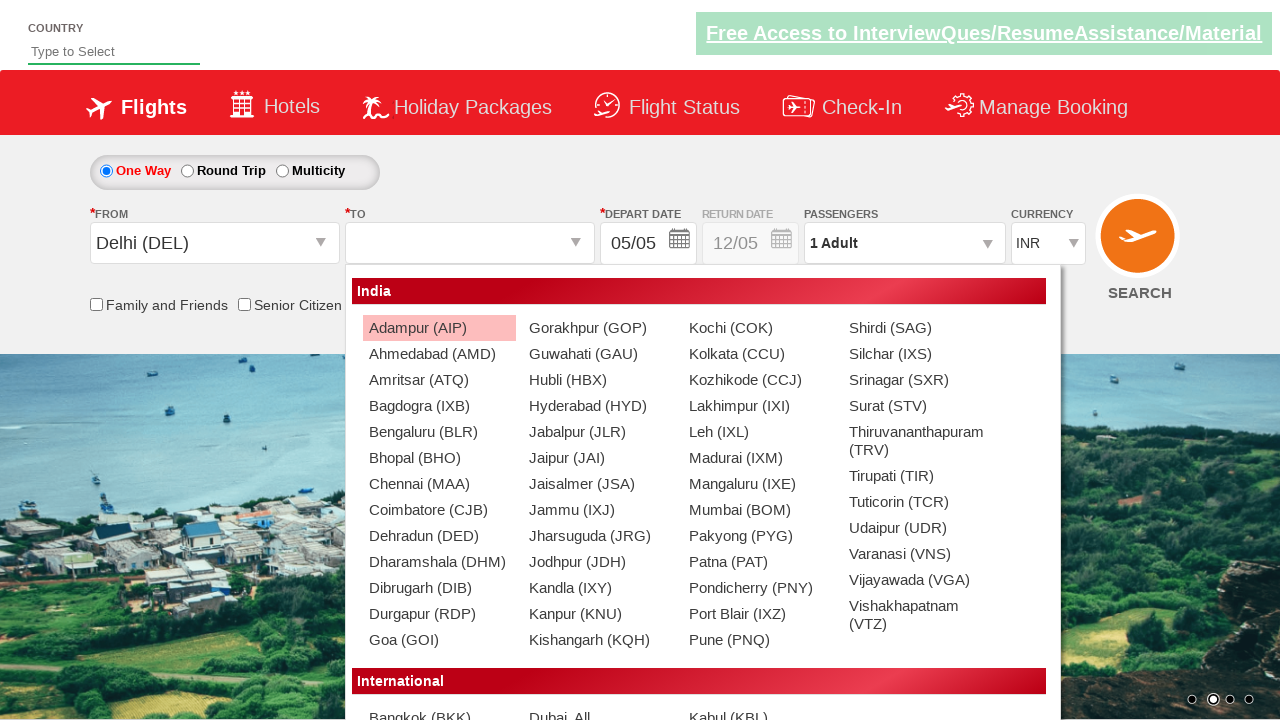

Selected Chennai (MAA) as destination airport at (439, 484) on xpath=//div[@id='glsctl00_mainContent_ddl_destinationStation1_CTNR'] //a[@value=
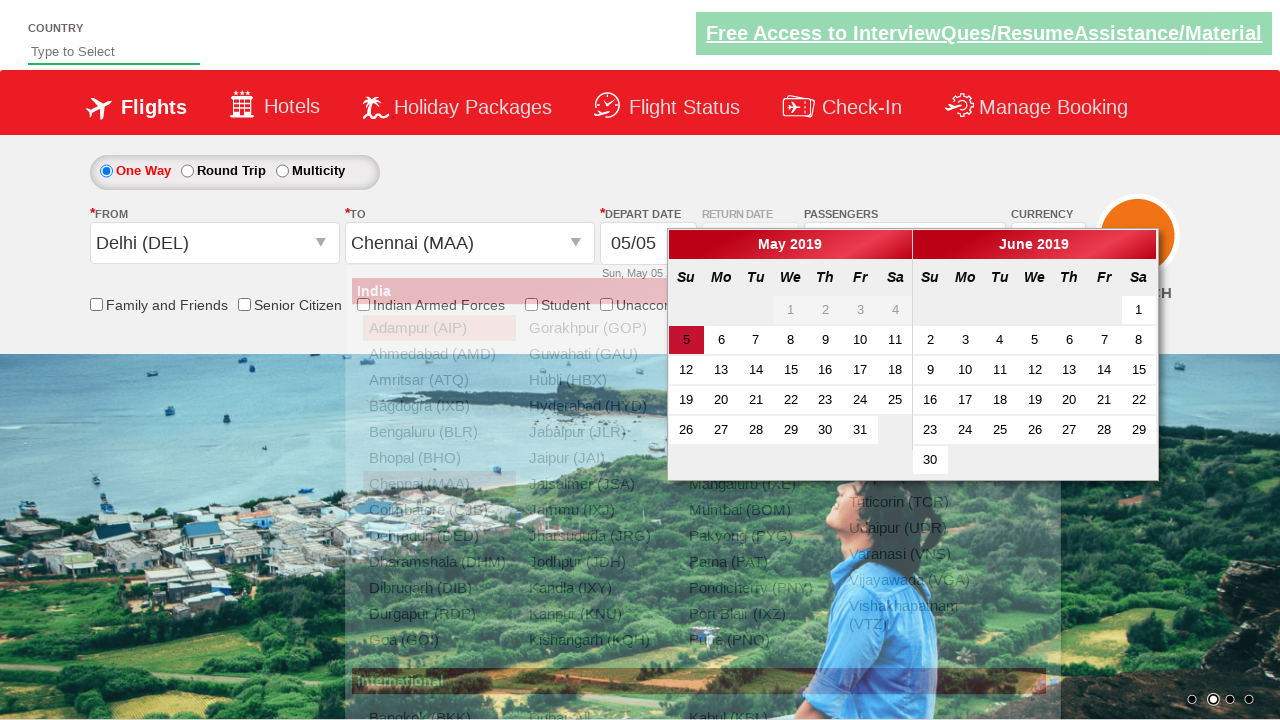

Selected a date from the calendar at (686, 340) on a[class*='ui-state-default']
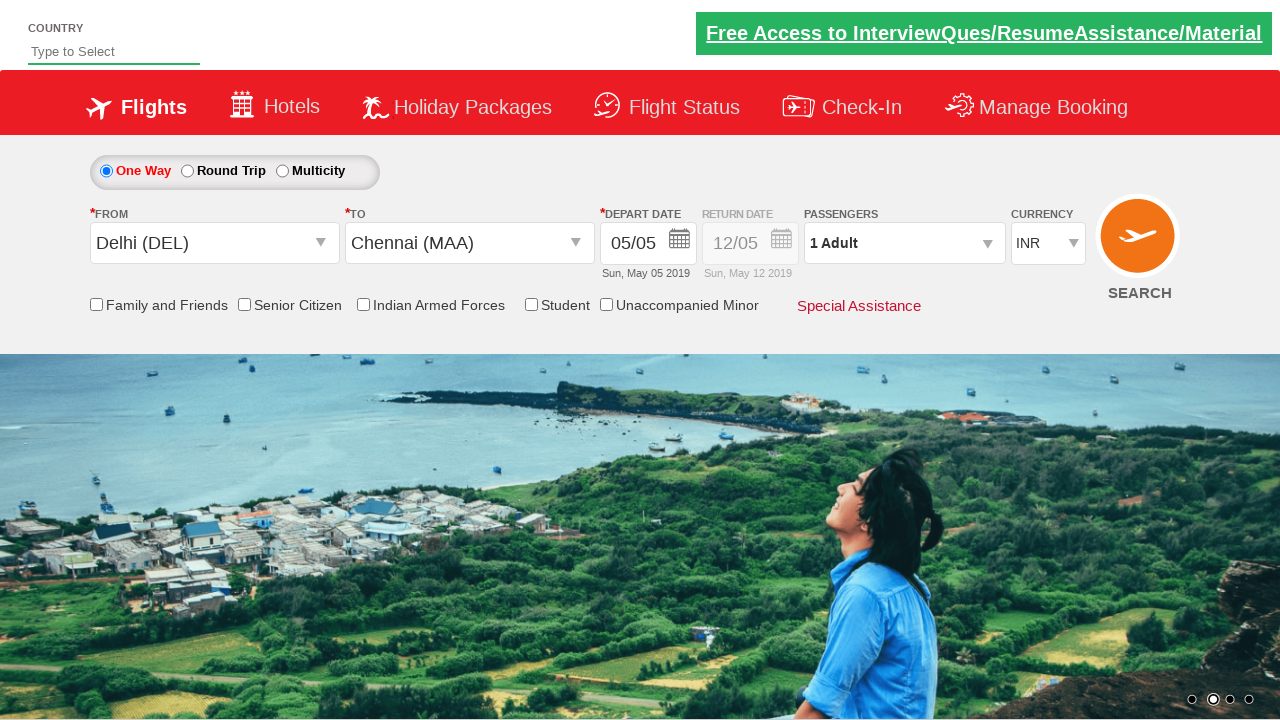

Enabled senior citizen discount checkbox at (244, 304) on input[id*='SeniorCitizenDiscount']
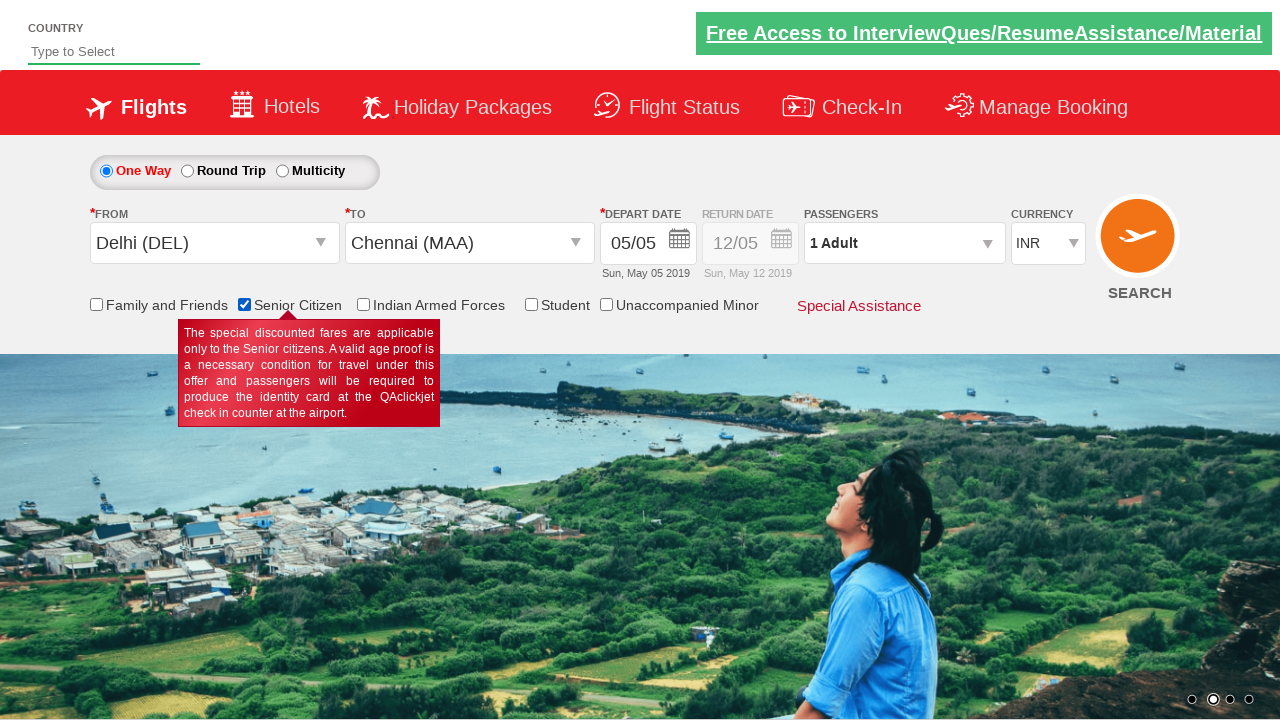

Clicked on passenger info dropdown at (904, 243) on #divpaxinfo
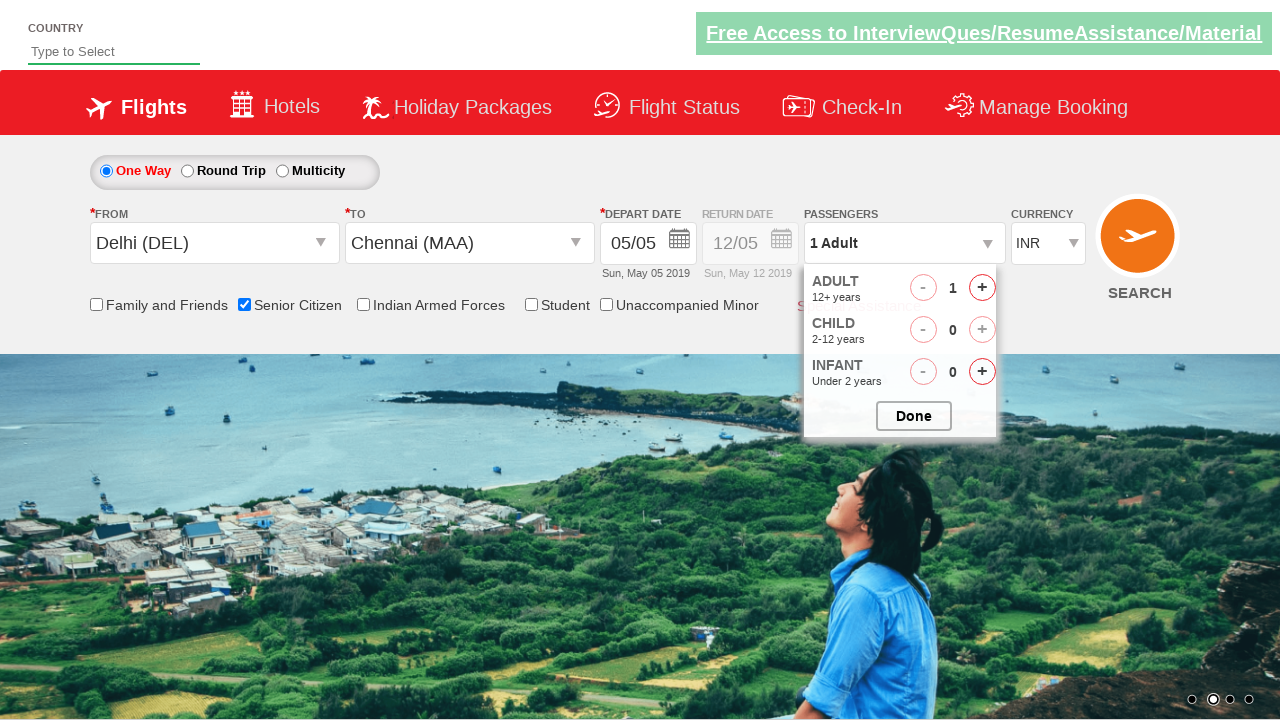

Waited for passenger options to appear
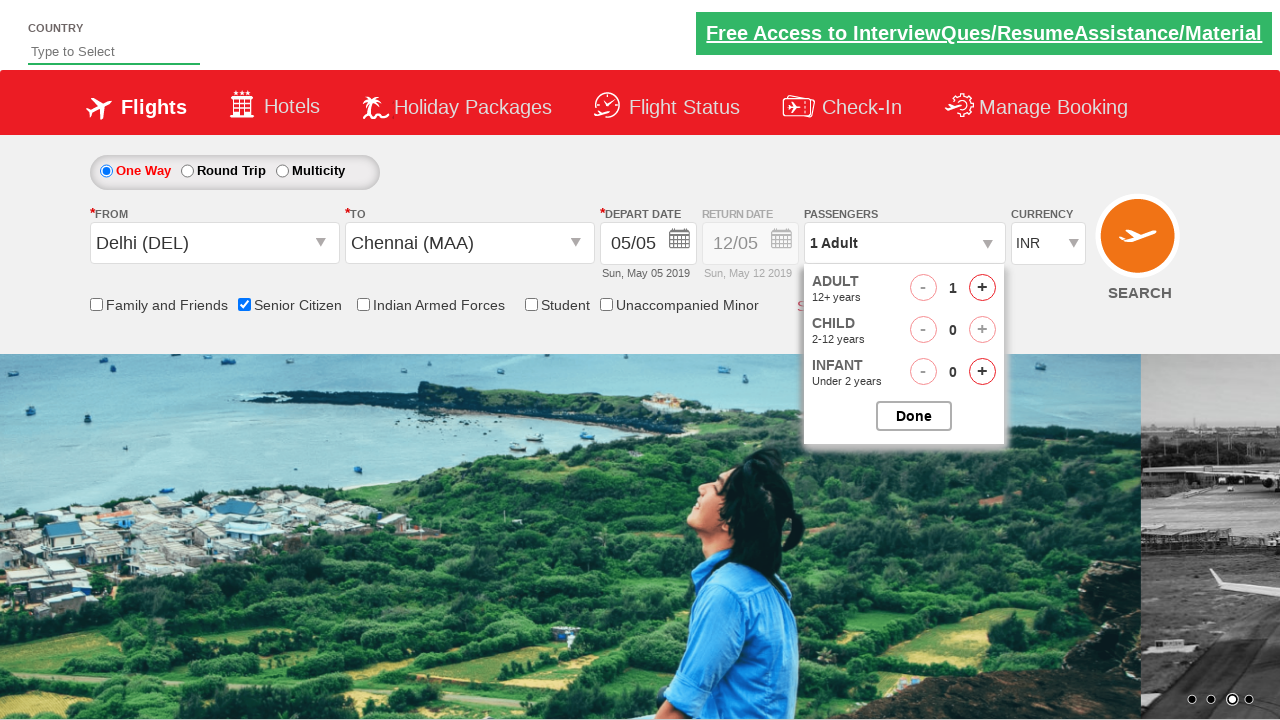

Incremented adult passenger count (click 1 of 4) at (982, 288) on #hrefIncAdt
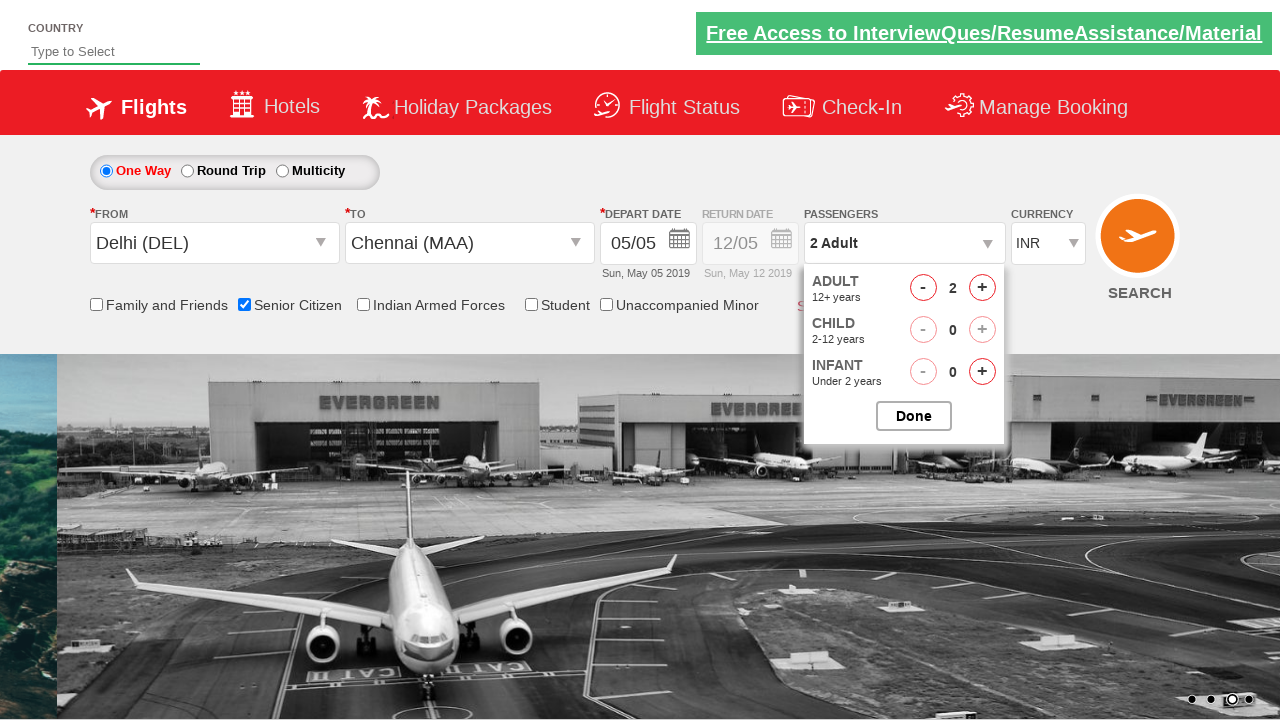

Incremented adult passenger count (click 2 of 4) at (982, 288) on #hrefIncAdt
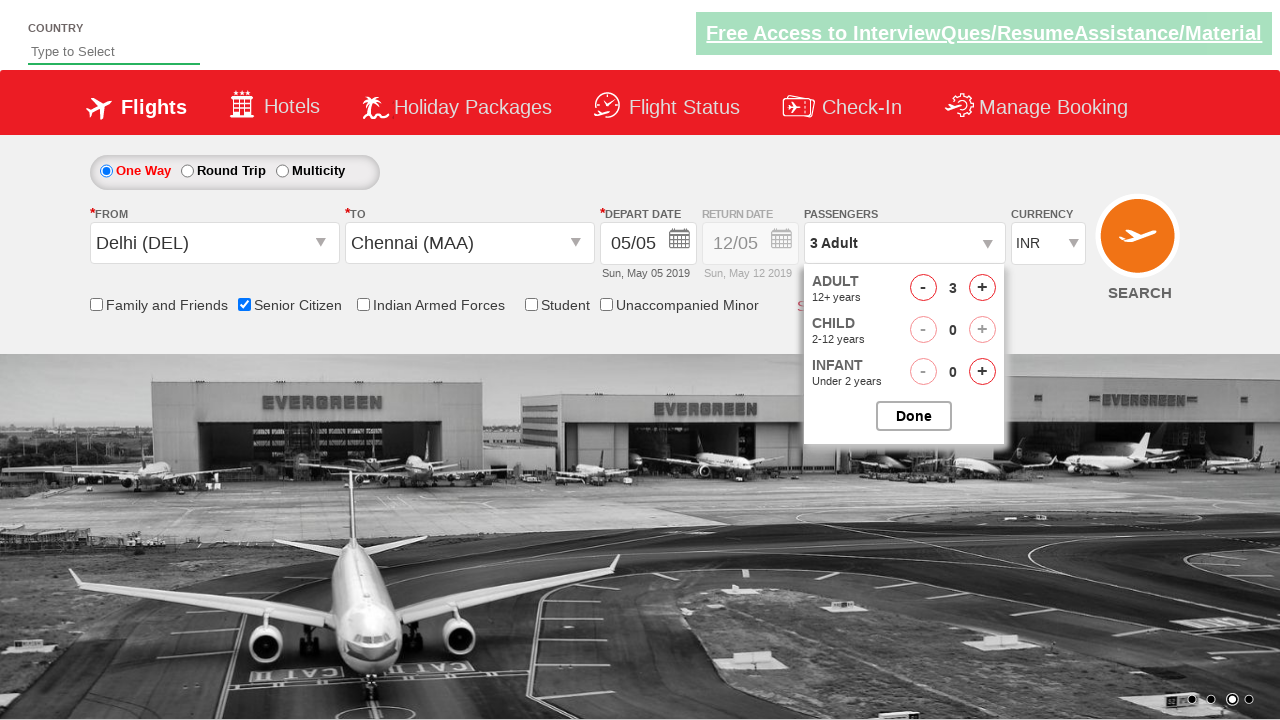

Incremented adult passenger count (click 3 of 4) at (982, 288) on #hrefIncAdt
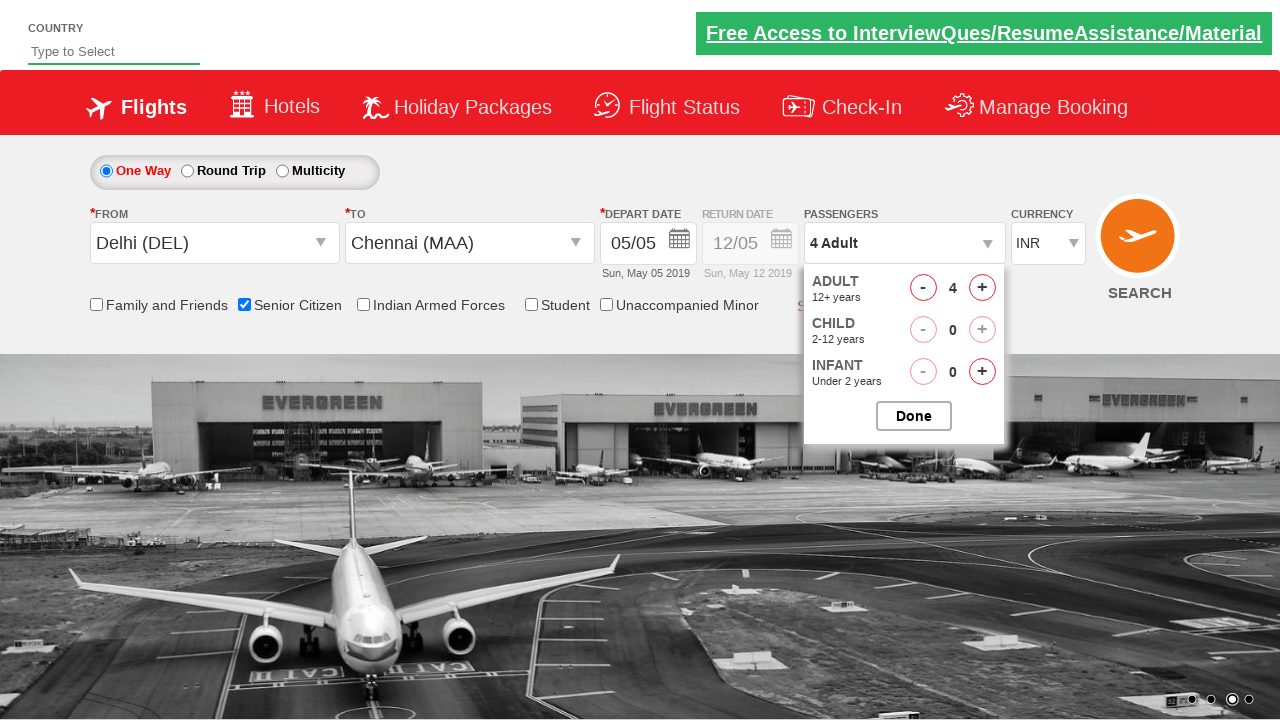

Incremented adult passenger count (click 4 of 4) at (982, 288) on #hrefIncAdt
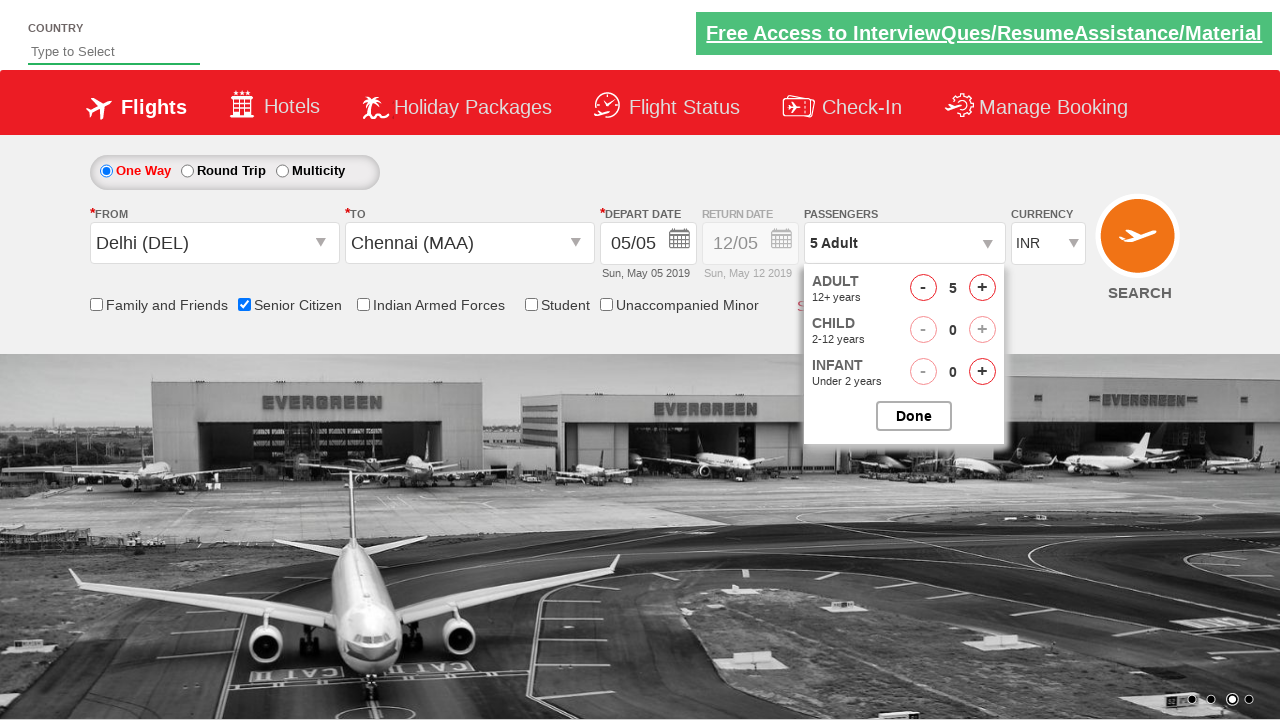

Closed passenger options dropdown at (914, 416) on #btnclosepaxoption
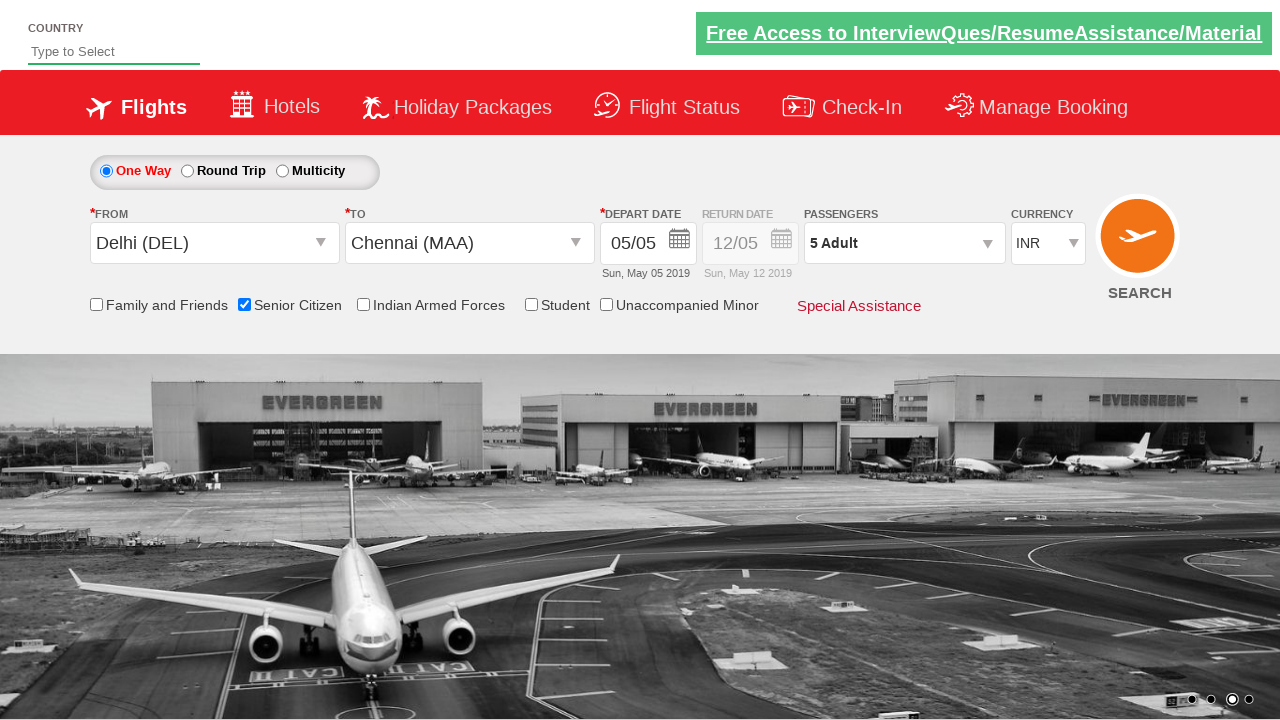

Verified passenger count shows '5 Adult'
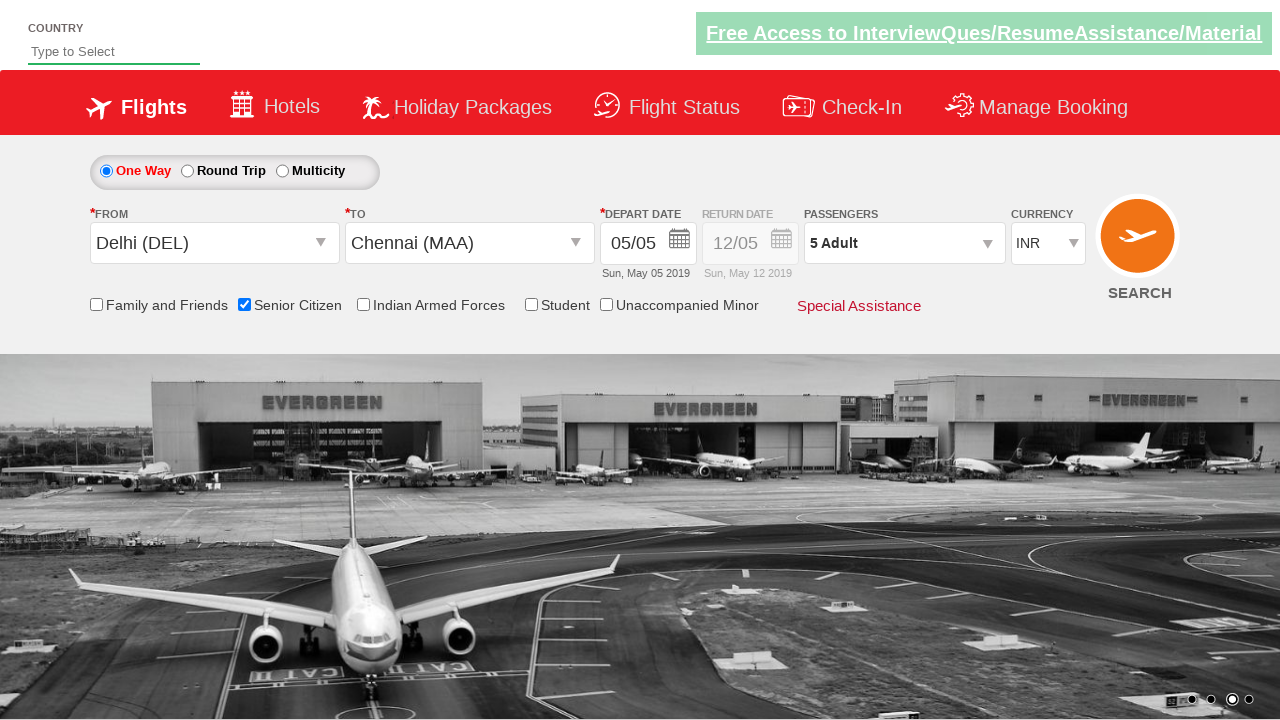

Clicked Search button to find available flights at (1140, 245) on input[value='Search']
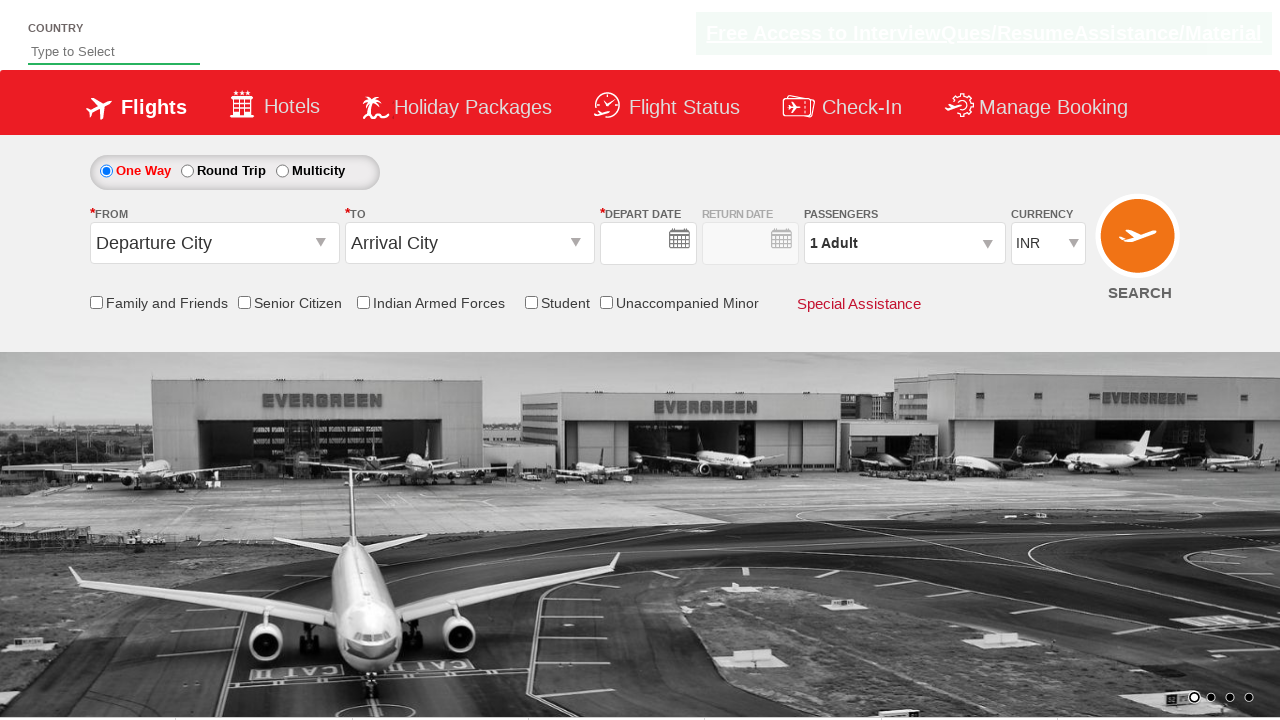

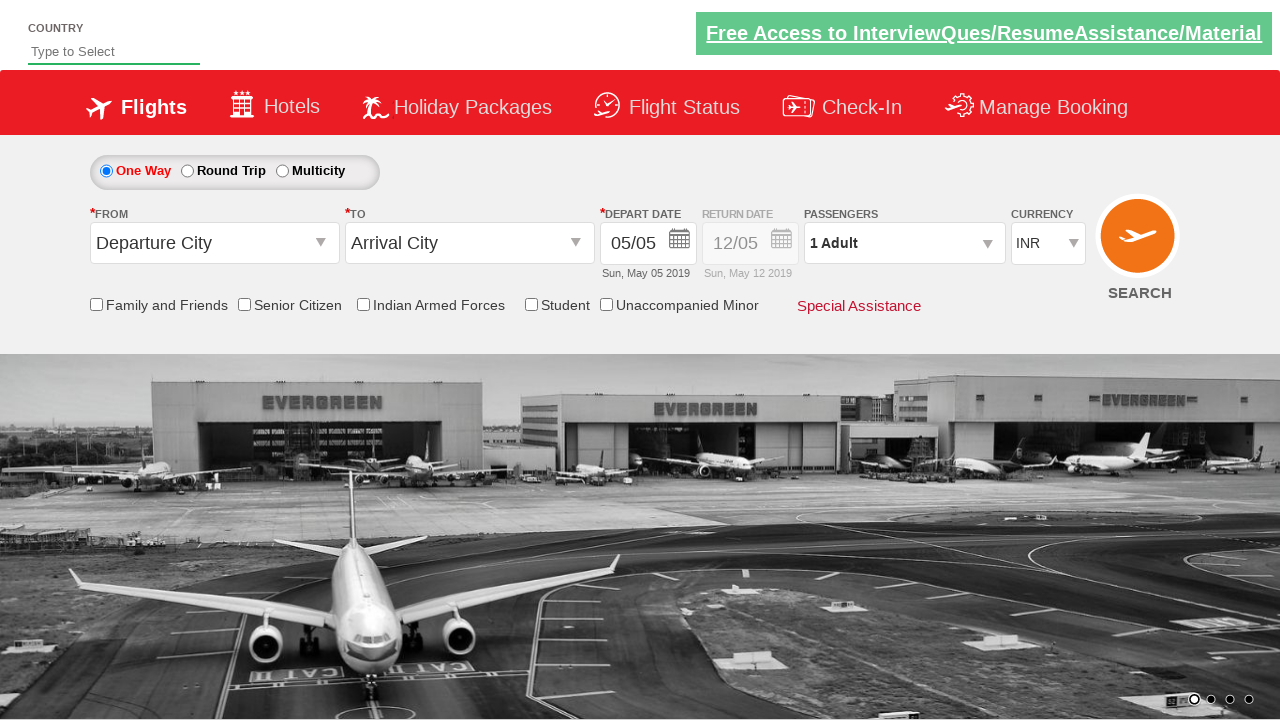